Tests clicking on the cart icon from the Target main page

Starting URL: https://www.target.com/

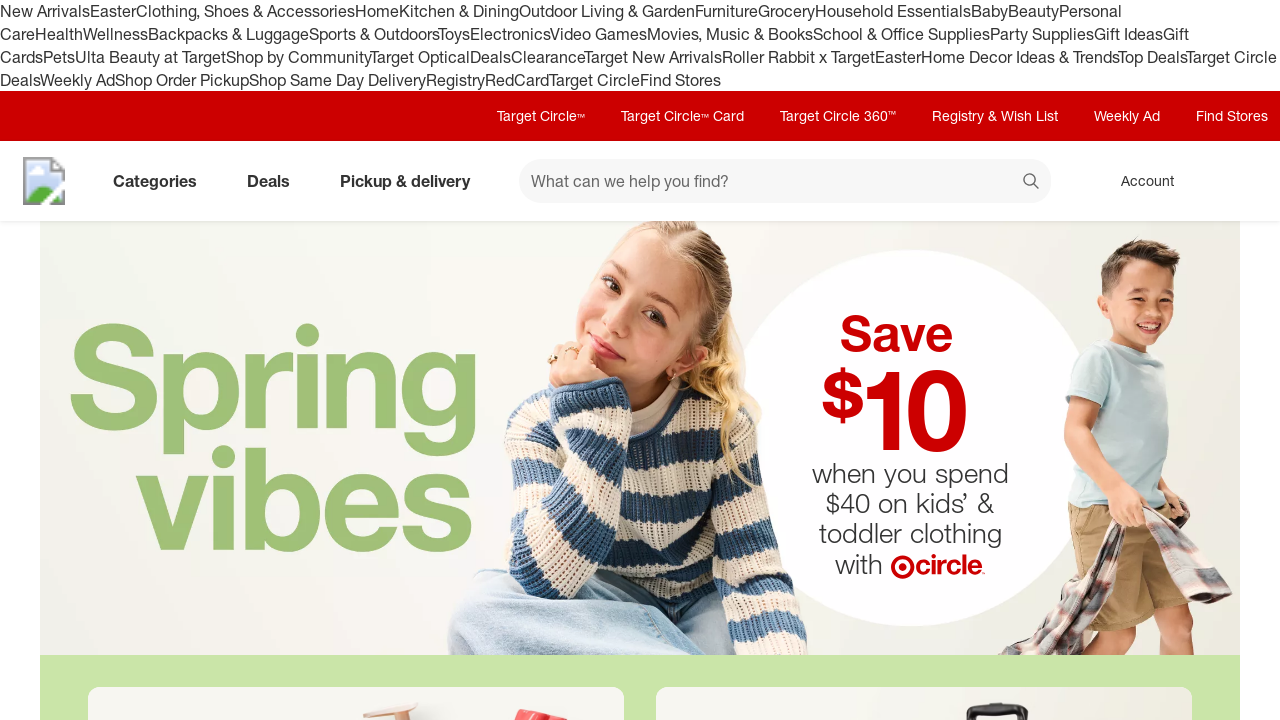

Clicked cart icon on Target main page at (1238, 181) on [data-test='@web/CartLink']
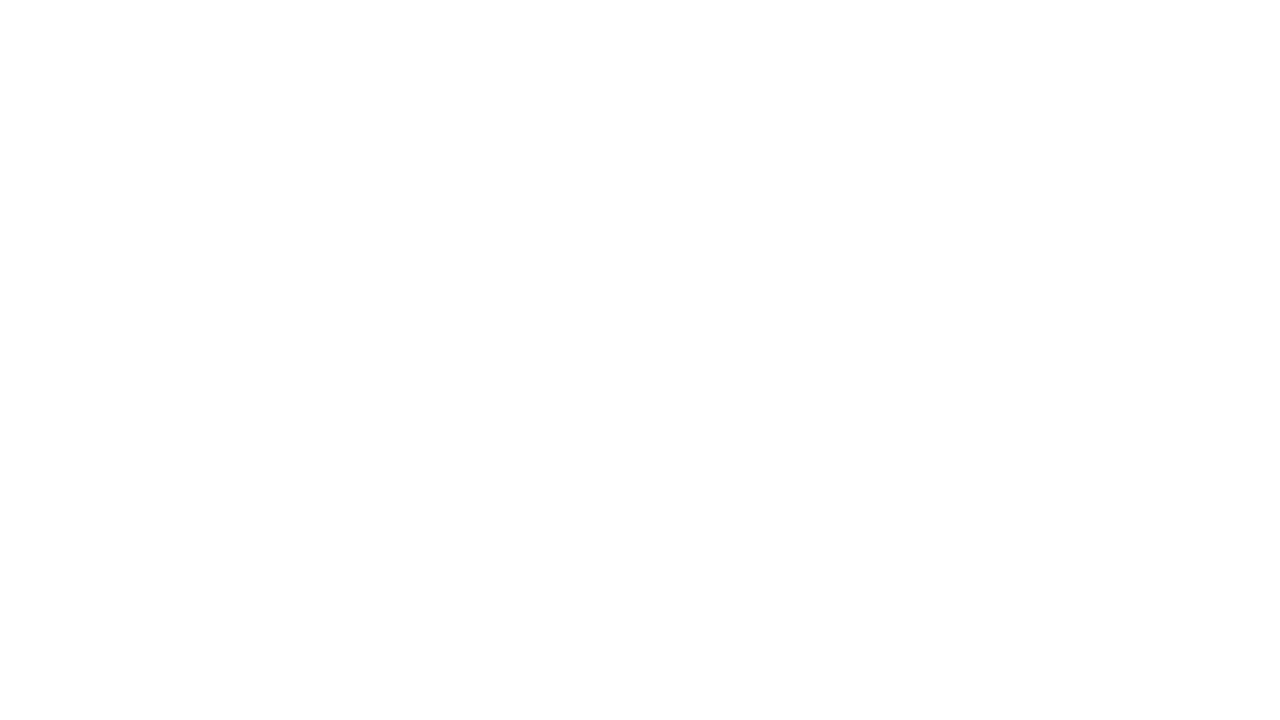

Cart page loaded with network idle
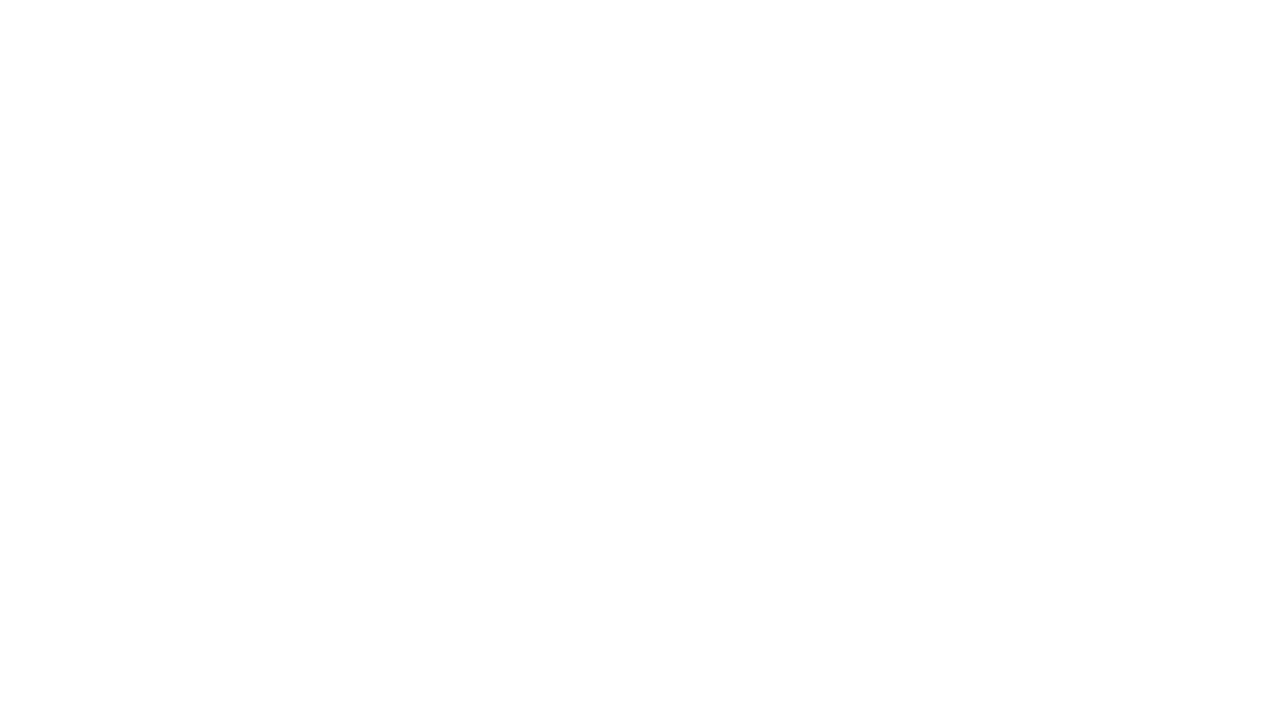

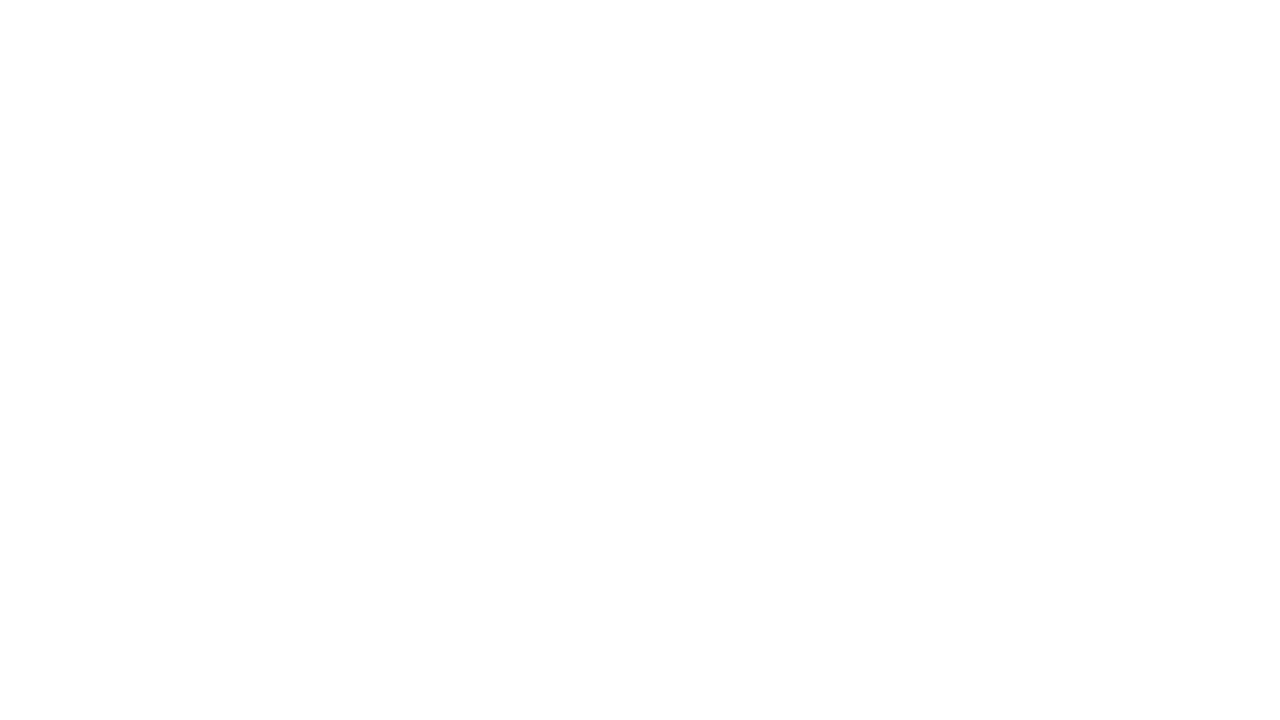